Tests the mobile responsive version of the page by setting viewport to iPhone dimensions

Starting URL: https://polis812.github.io/vacuu/

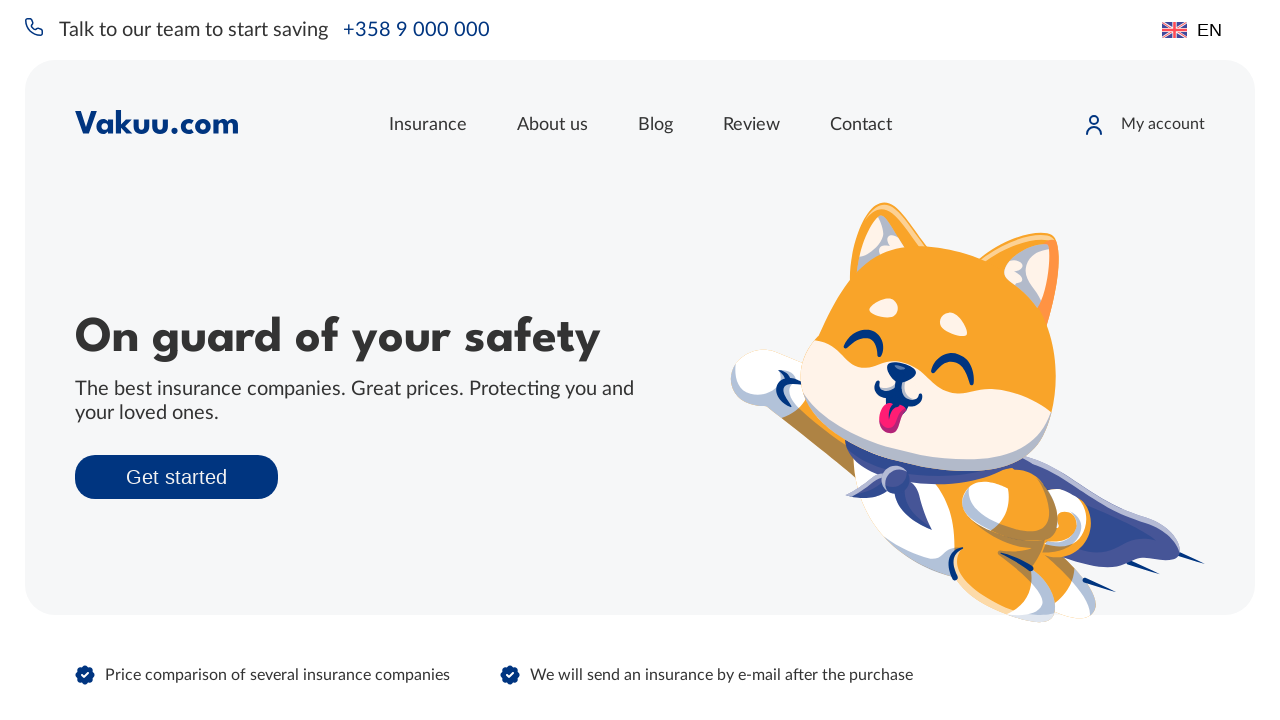

Set viewport to iPhone X dimensions (375x812)
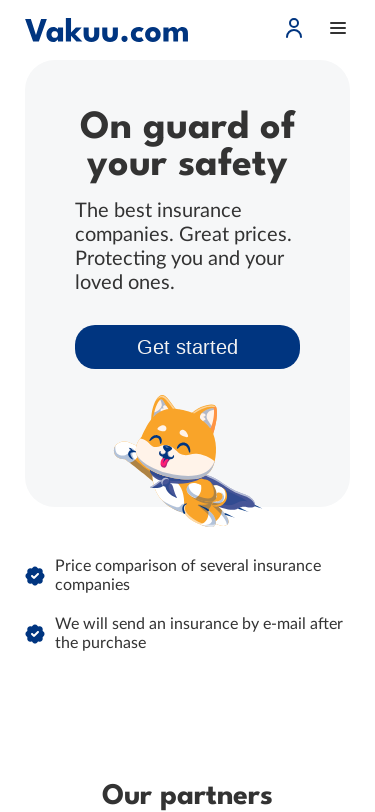

Waited 1 second for page to adjust to mobile viewport
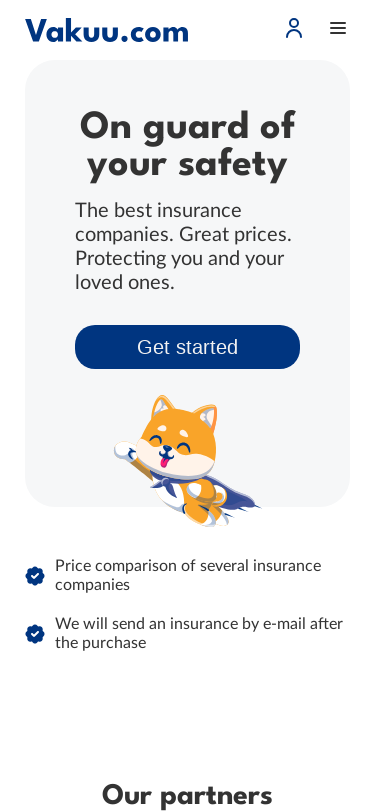

Page content loaded and is visible in mobile view
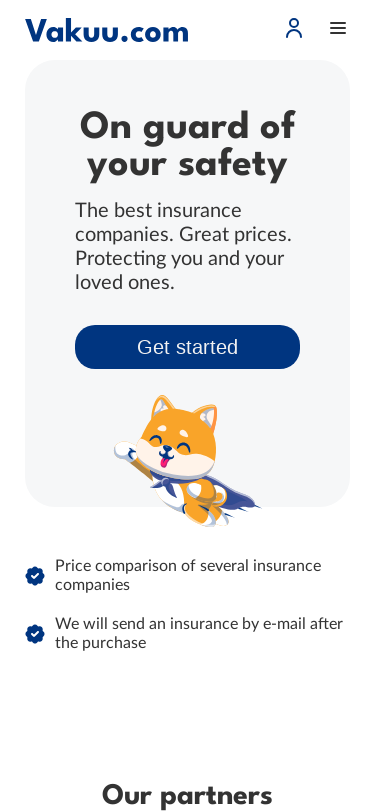

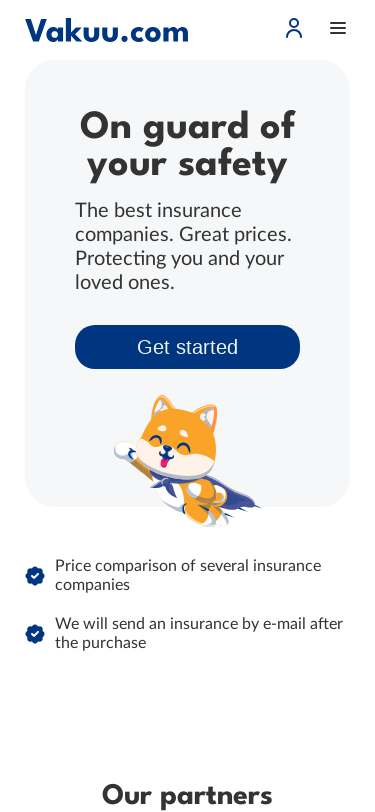